Navigates to Python.org homepage and verifies that event information is displayed in the events widget

Starting URL: https://www.python.org/

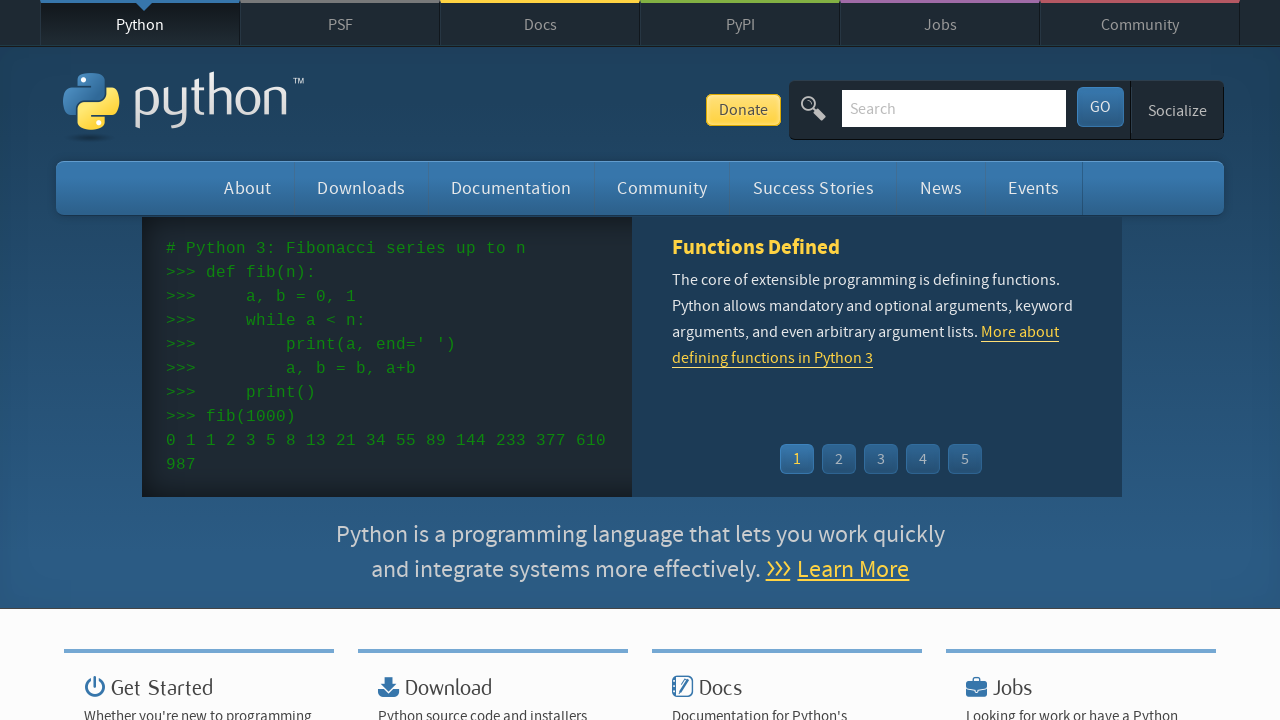

Navigated to Python.org homepage
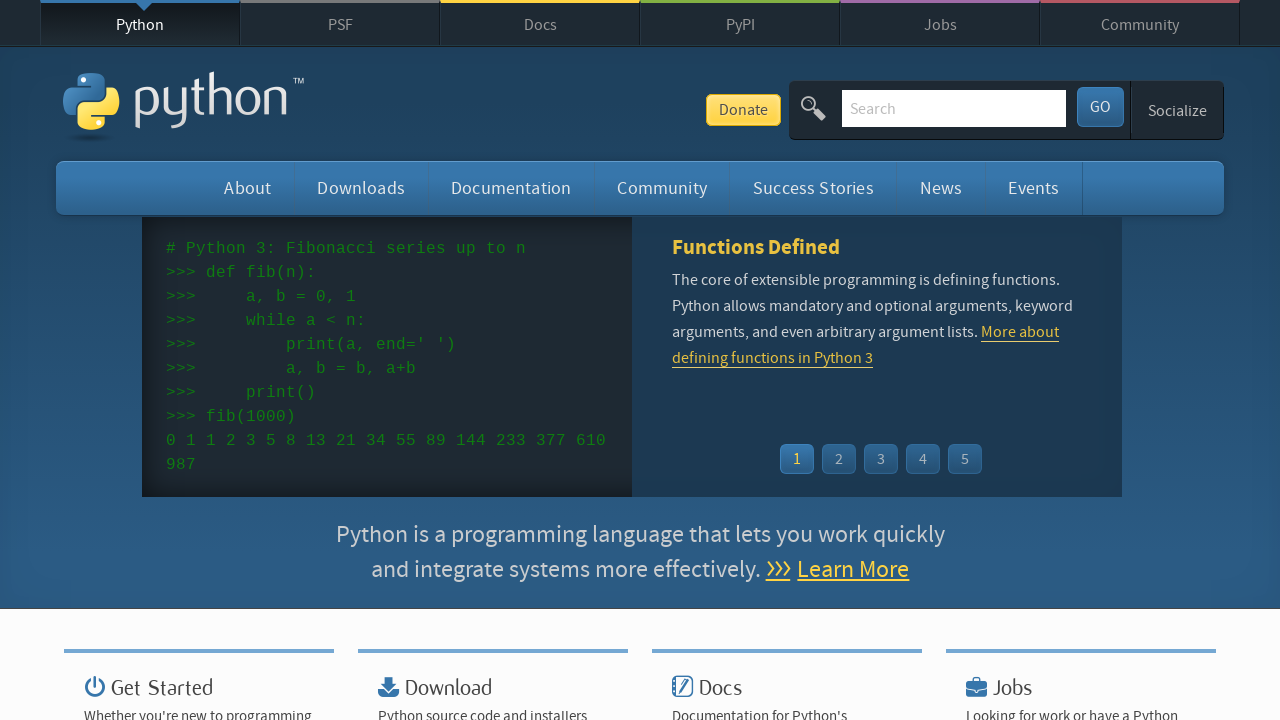

Event widget loaded on Python.org homepage
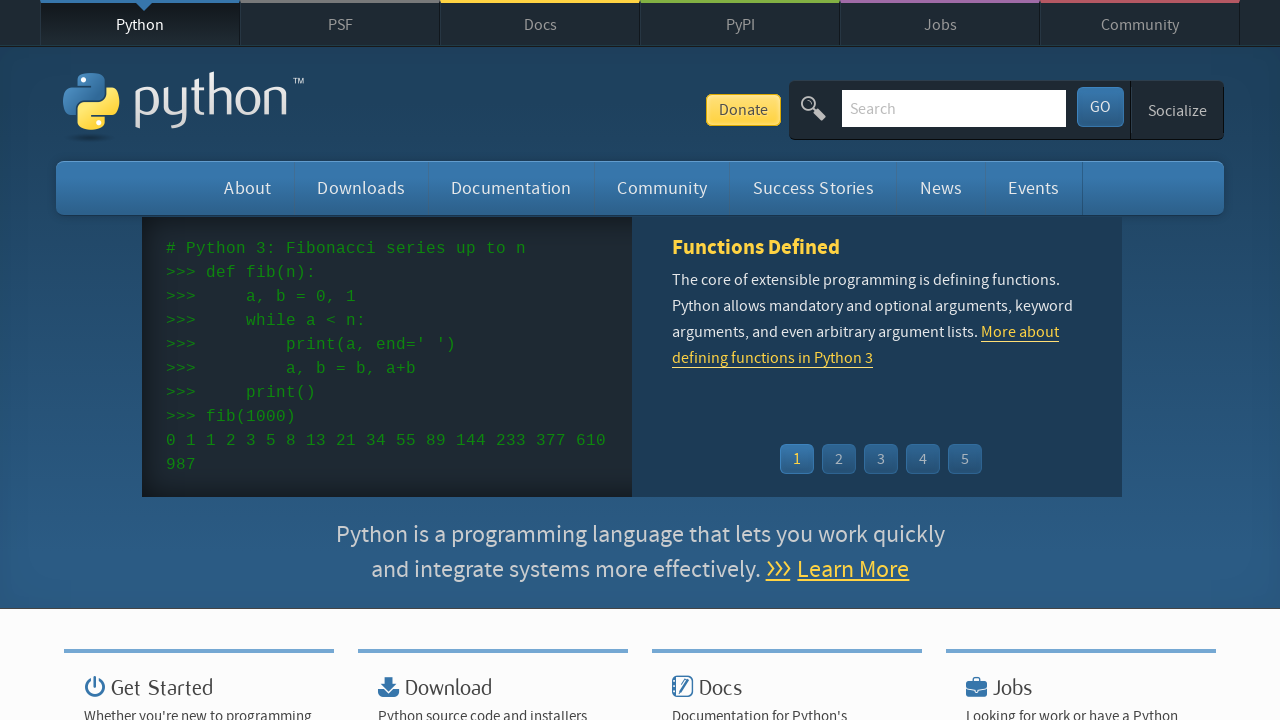

Event time information is displayed in the widget
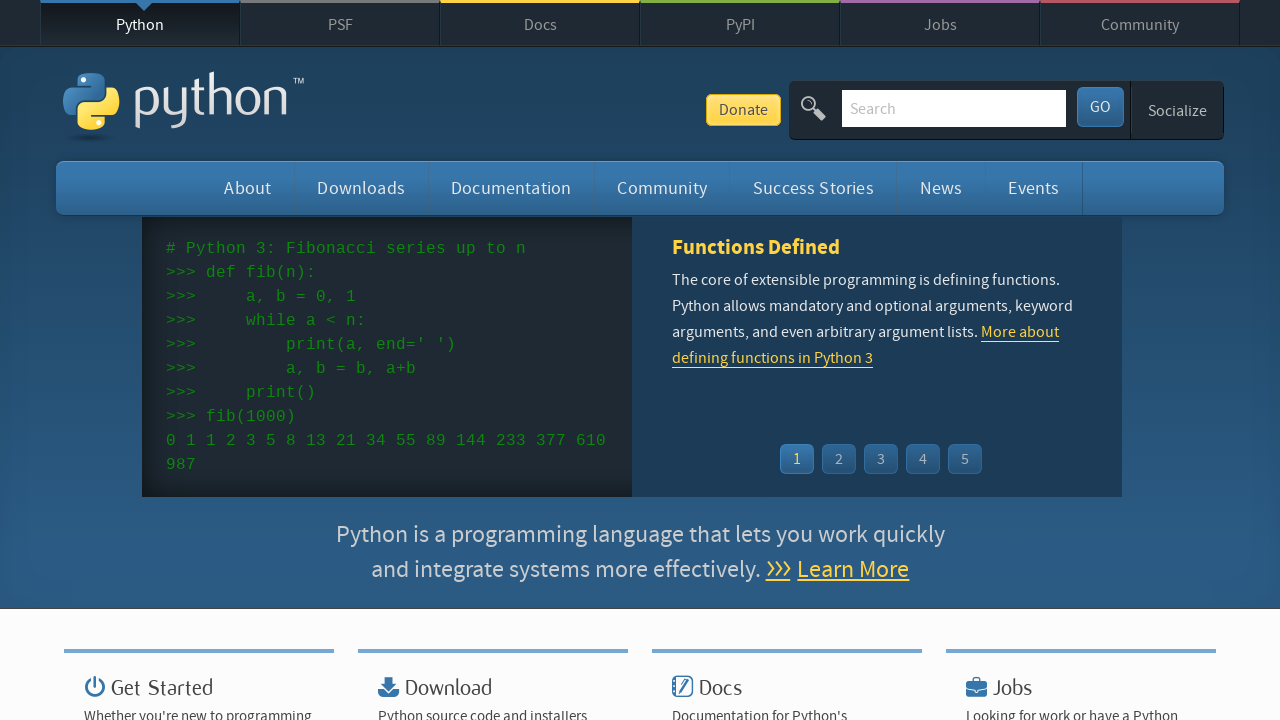

Event names and links are displayed in the widget
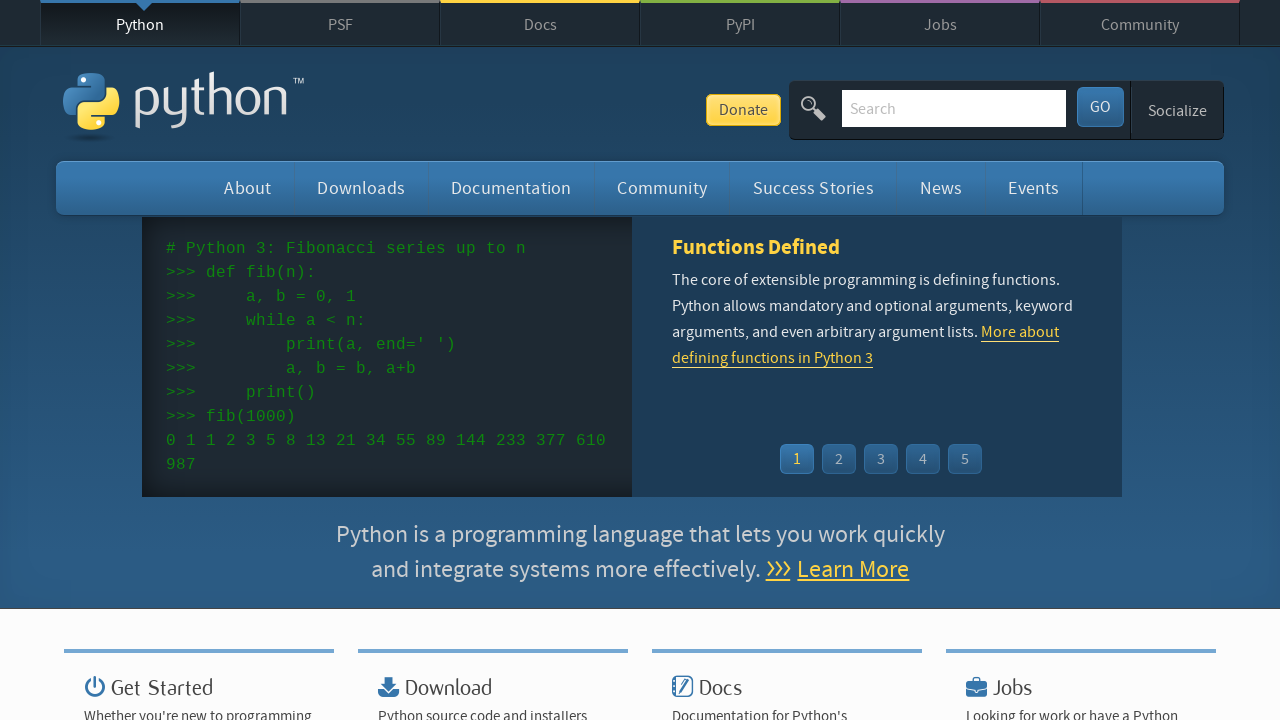

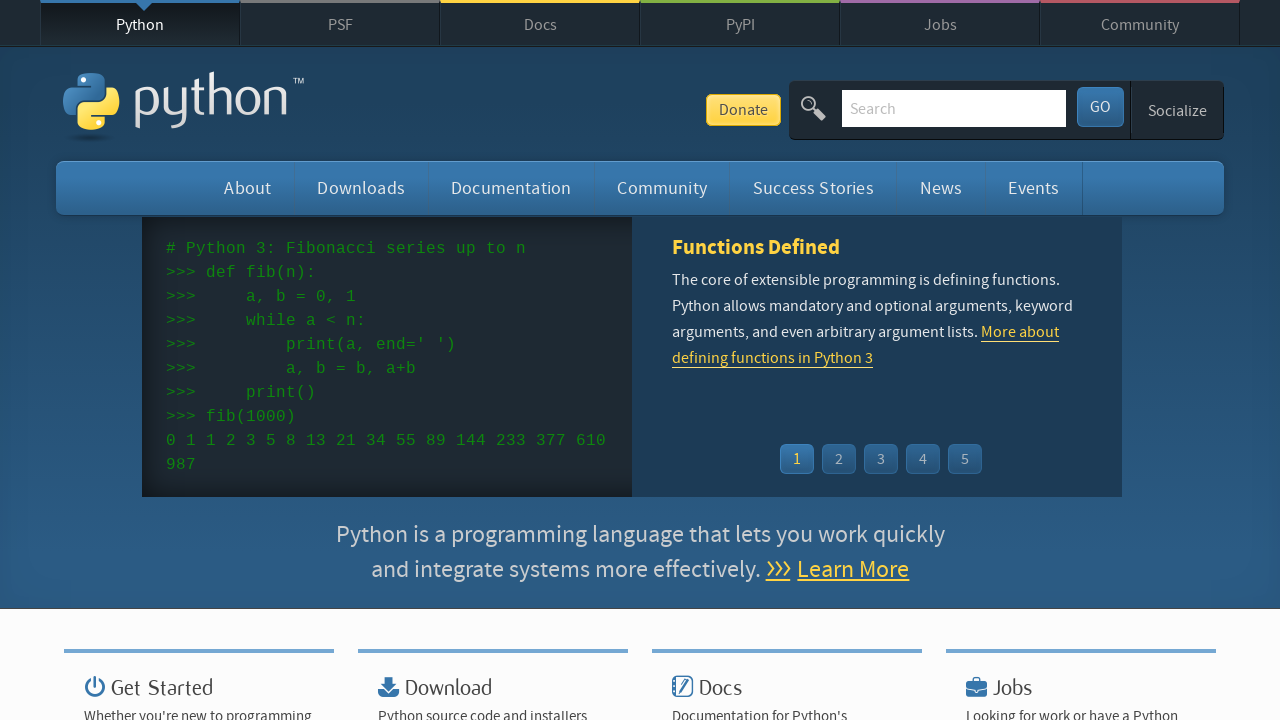